Navigates to a University of Tartu course page, opens the course version dropdown selector, and waits for version options to load

Starting URL: https://ois2.ut.ee/#/courses/LTAT.03.001

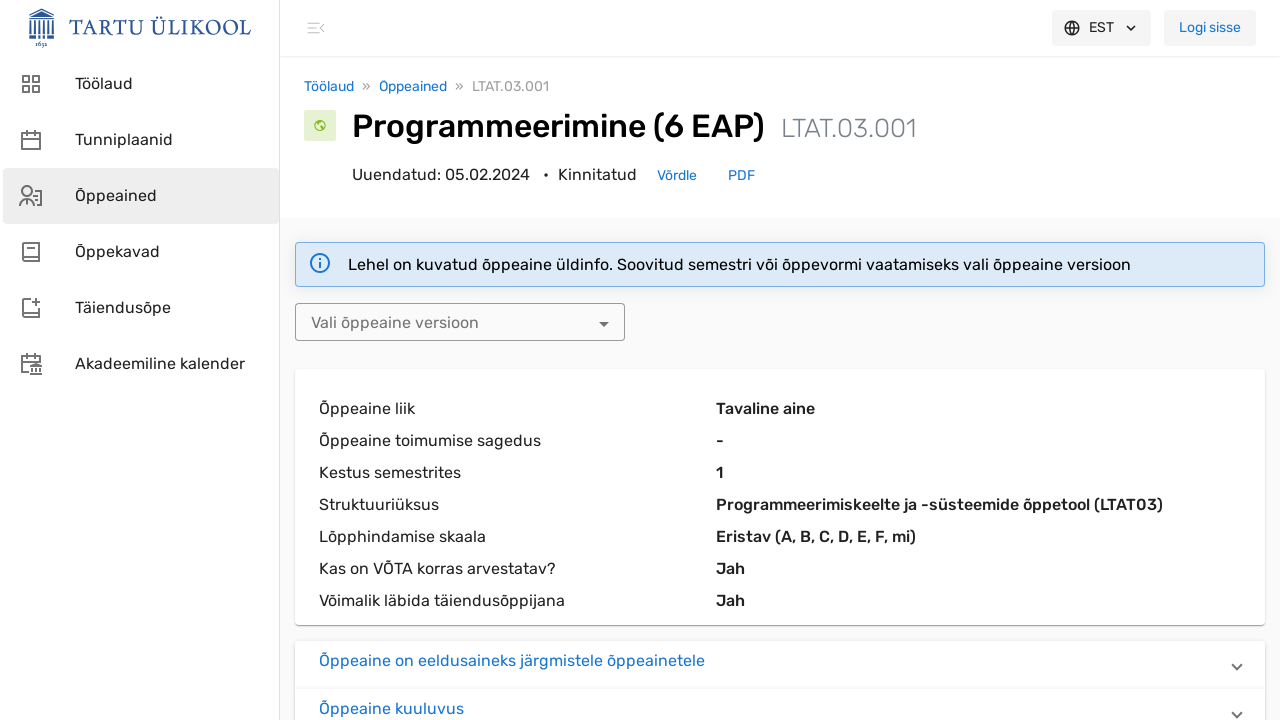

Focused on the course version selector dropdown on mat-select
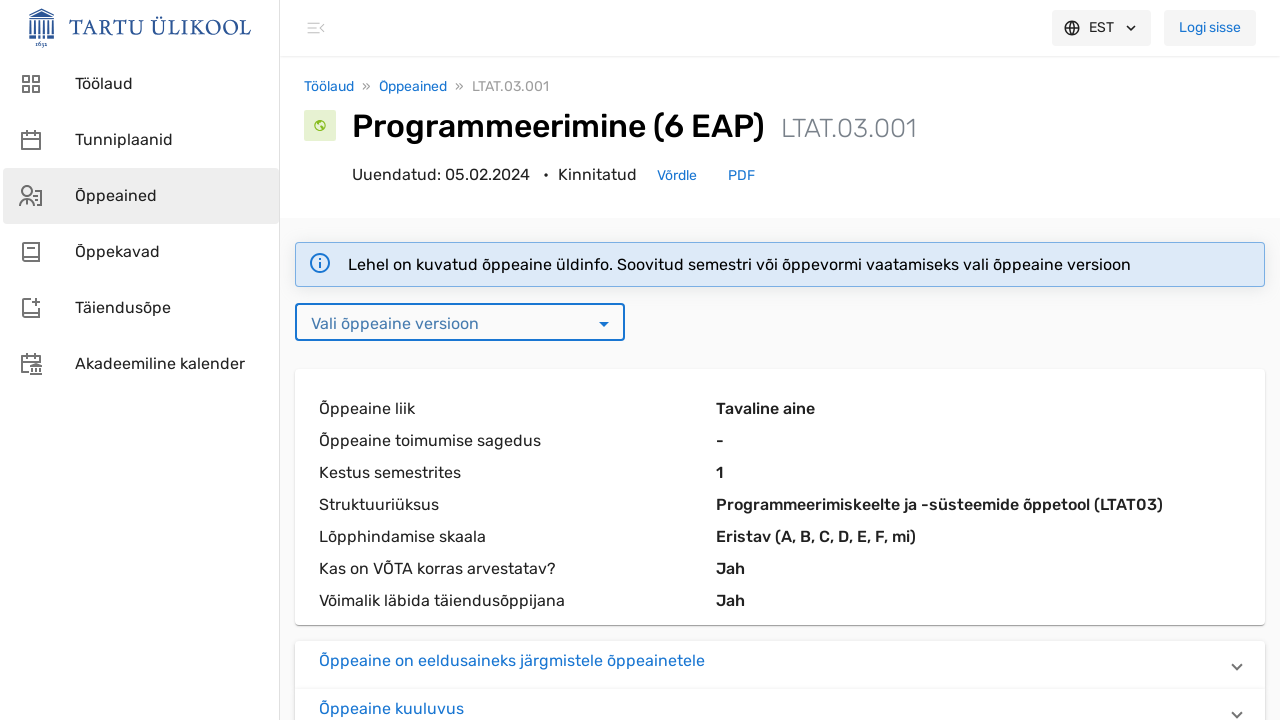

Clicked the course version dropdown to open it
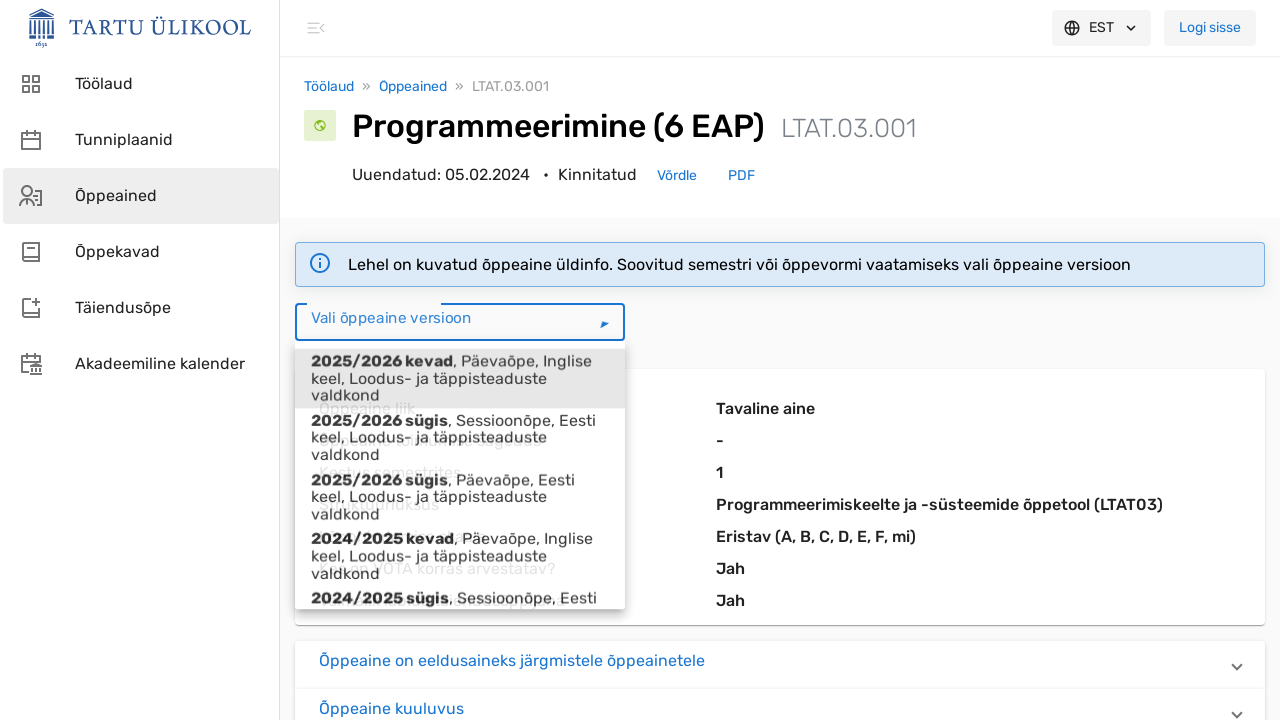

Course version options loaded in dropdown
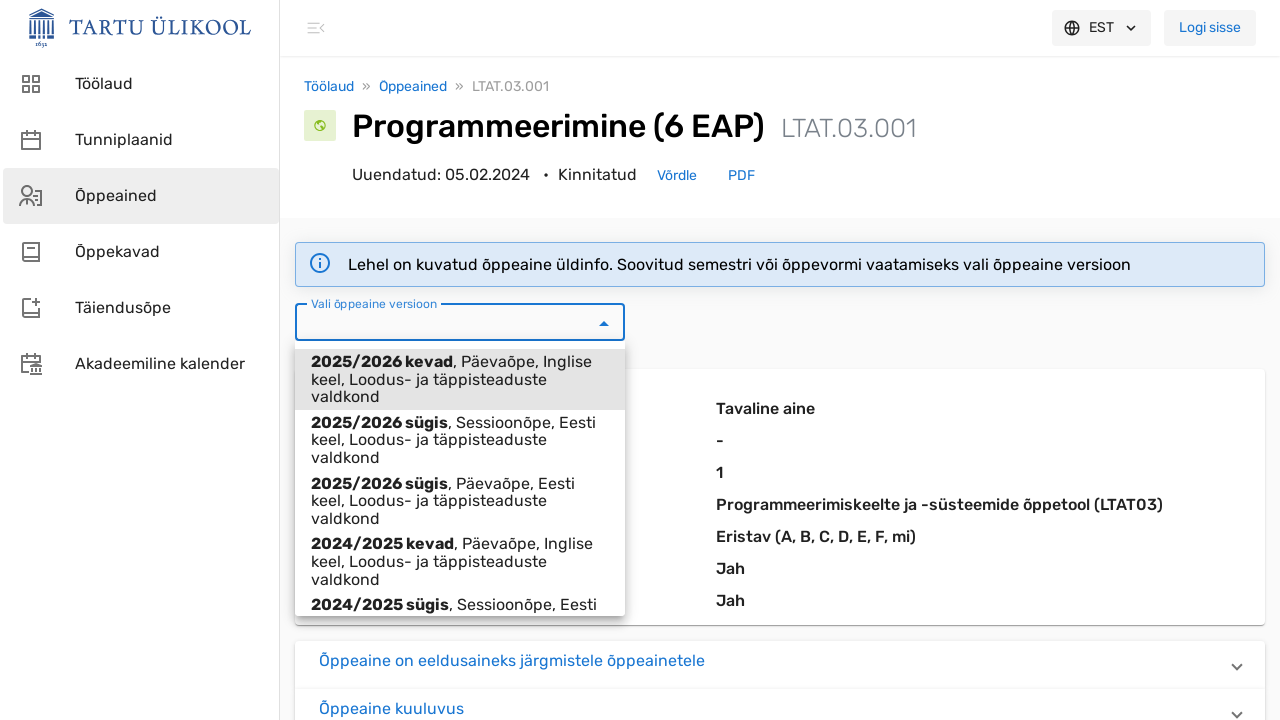

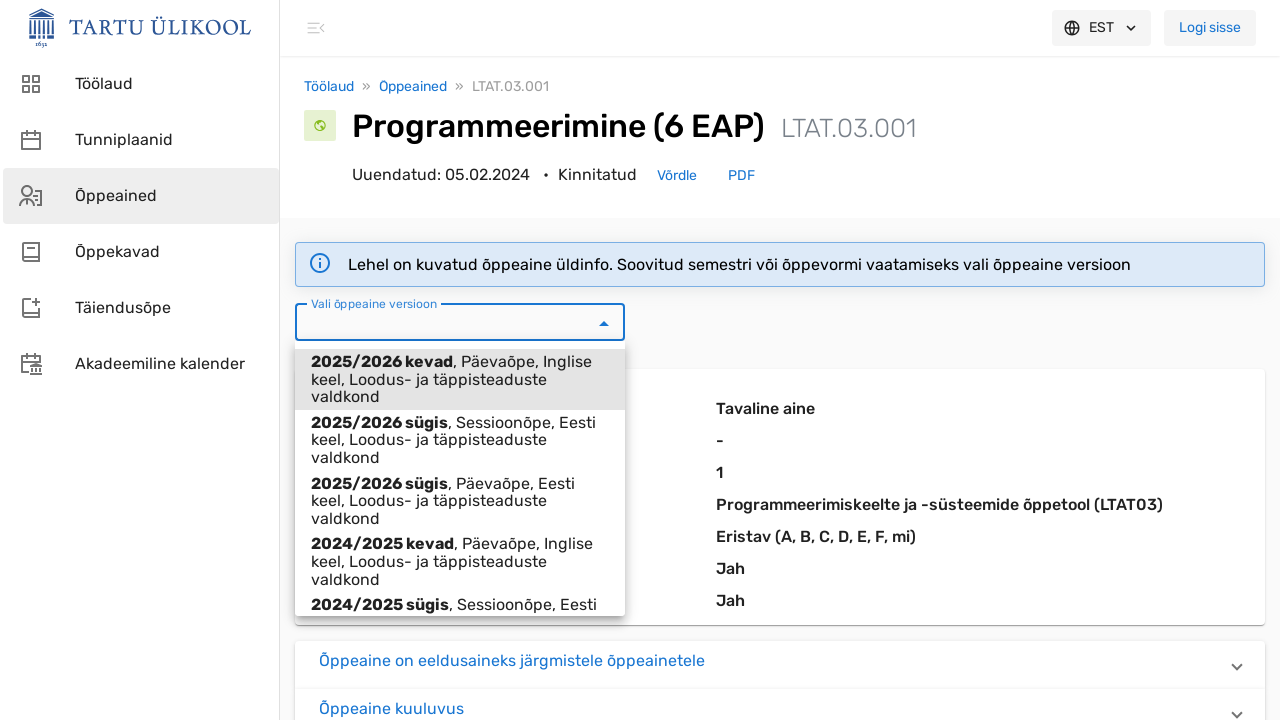